Tests registration form submission on the first registration page by filling all required fields and verifying successful registration message

Starting URL: http://suninjuly.github.io/registration1.html

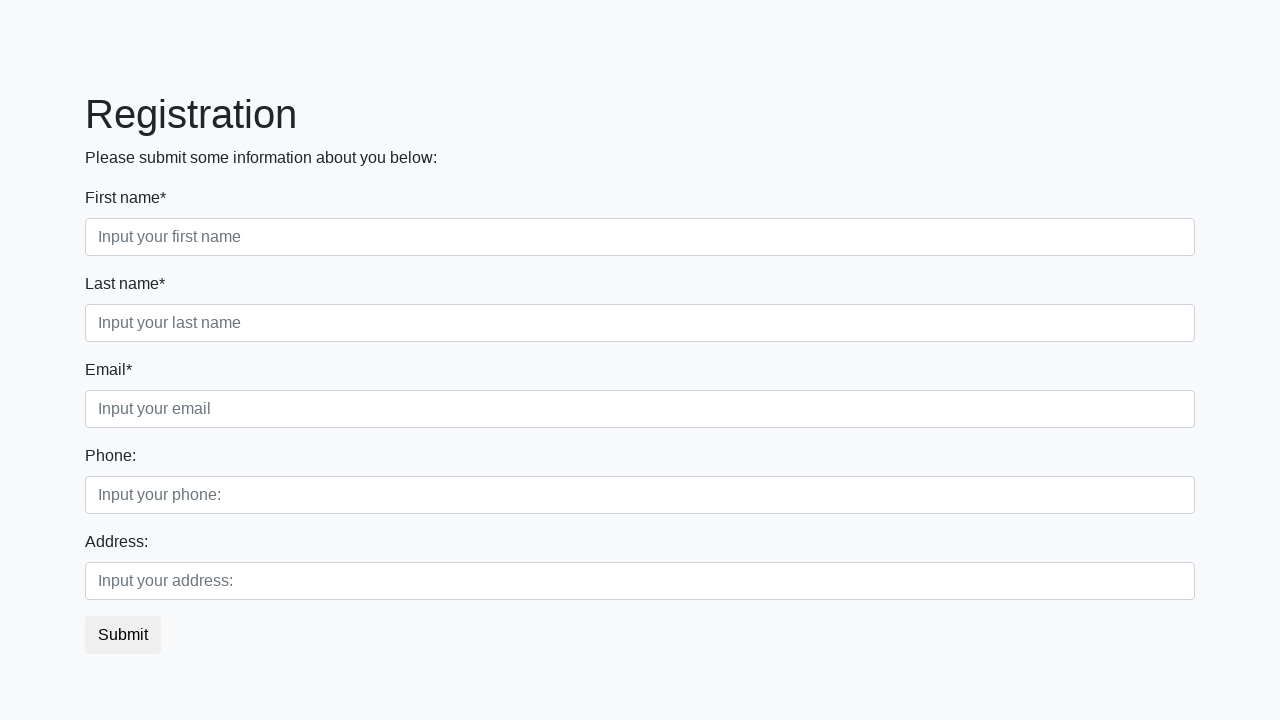

Filled first name field with 'John' on input[placeholder="Input your first name"]
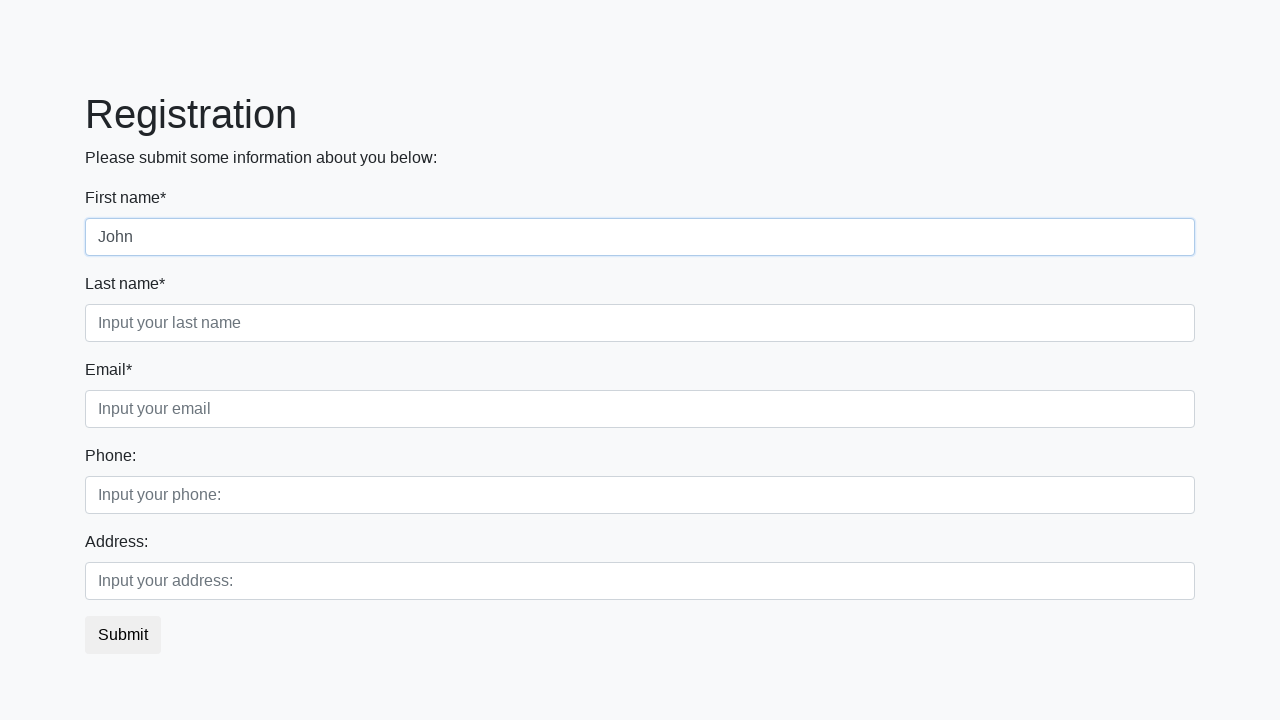

Filled last name field with 'Smith' on input[placeholder="Input your last name"]
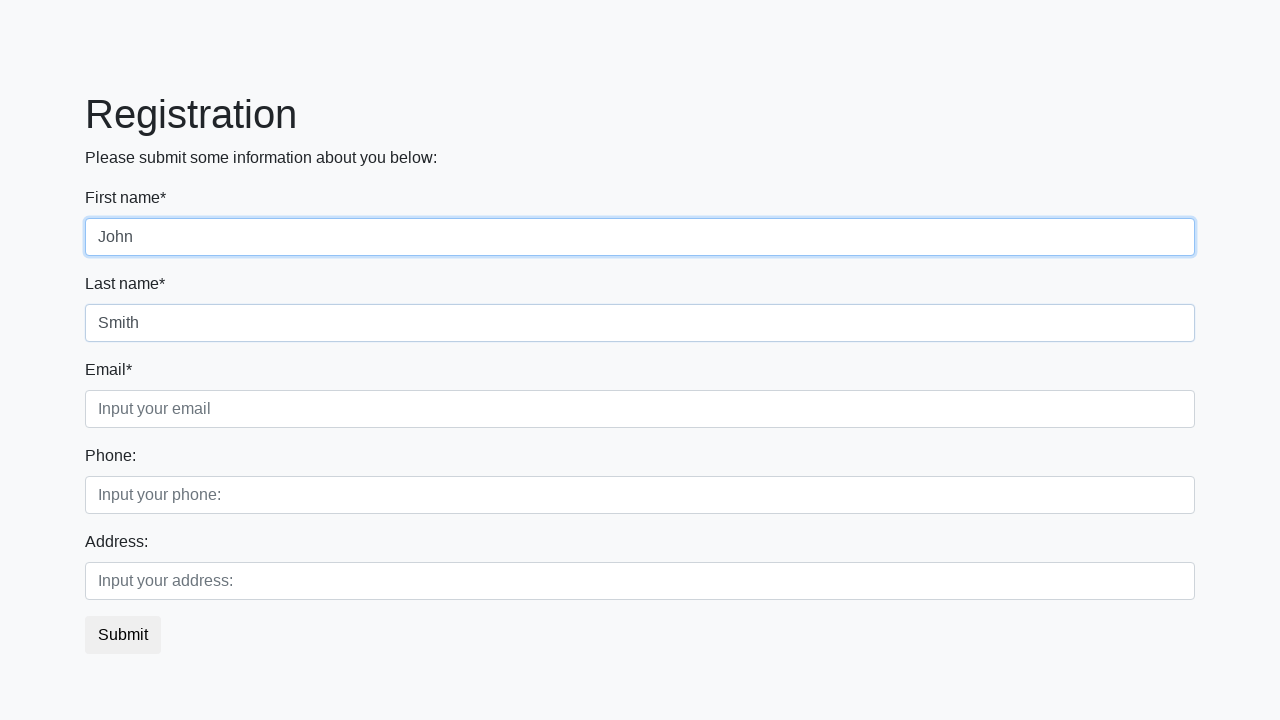

Filled email field with 'john.smith@example.com' on input[placeholder="Input your email"]
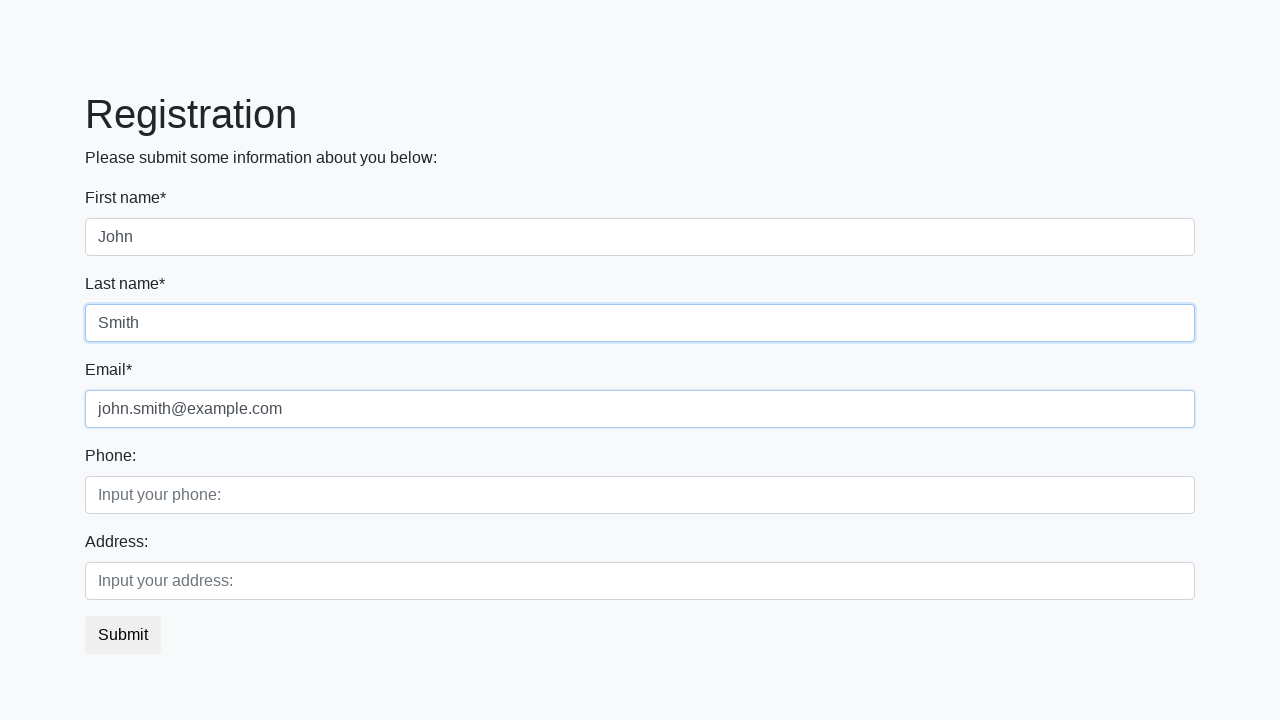

Filled phone field with '+1234567890' on input[placeholder="Input your phone:"]
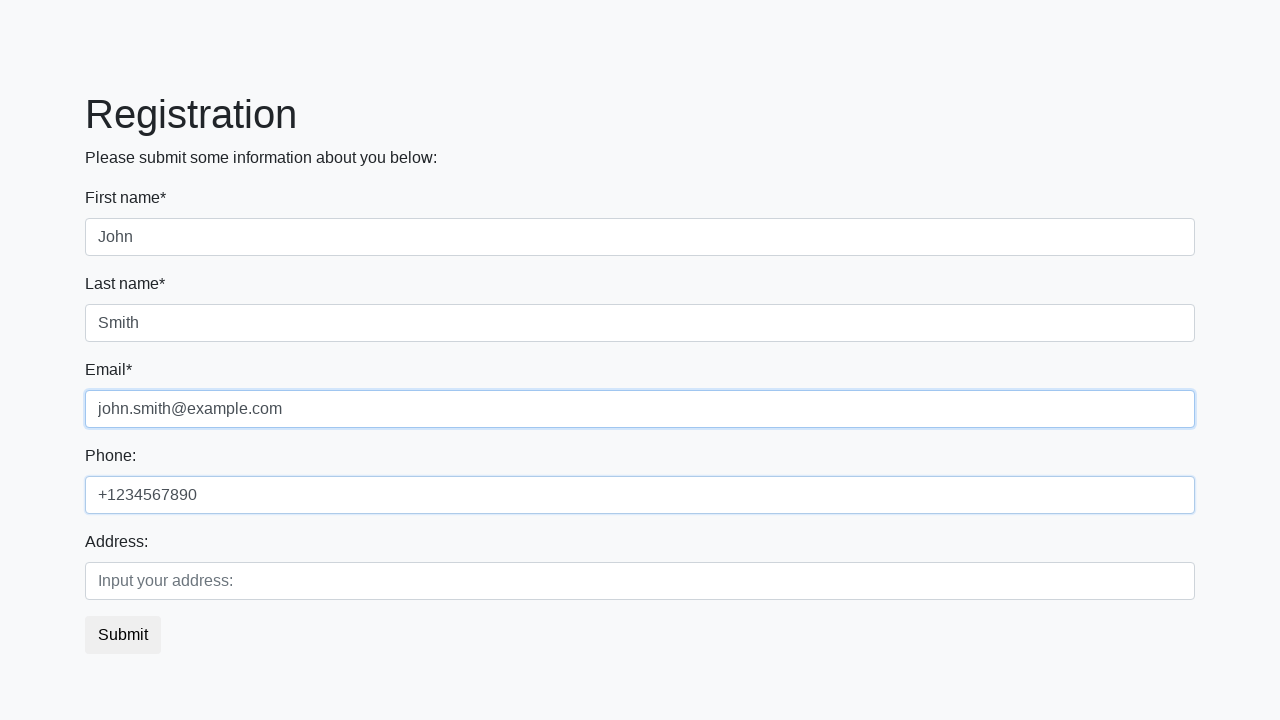

Filled address field with '123 Main Street, City' on input[placeholder="Input your address:"]
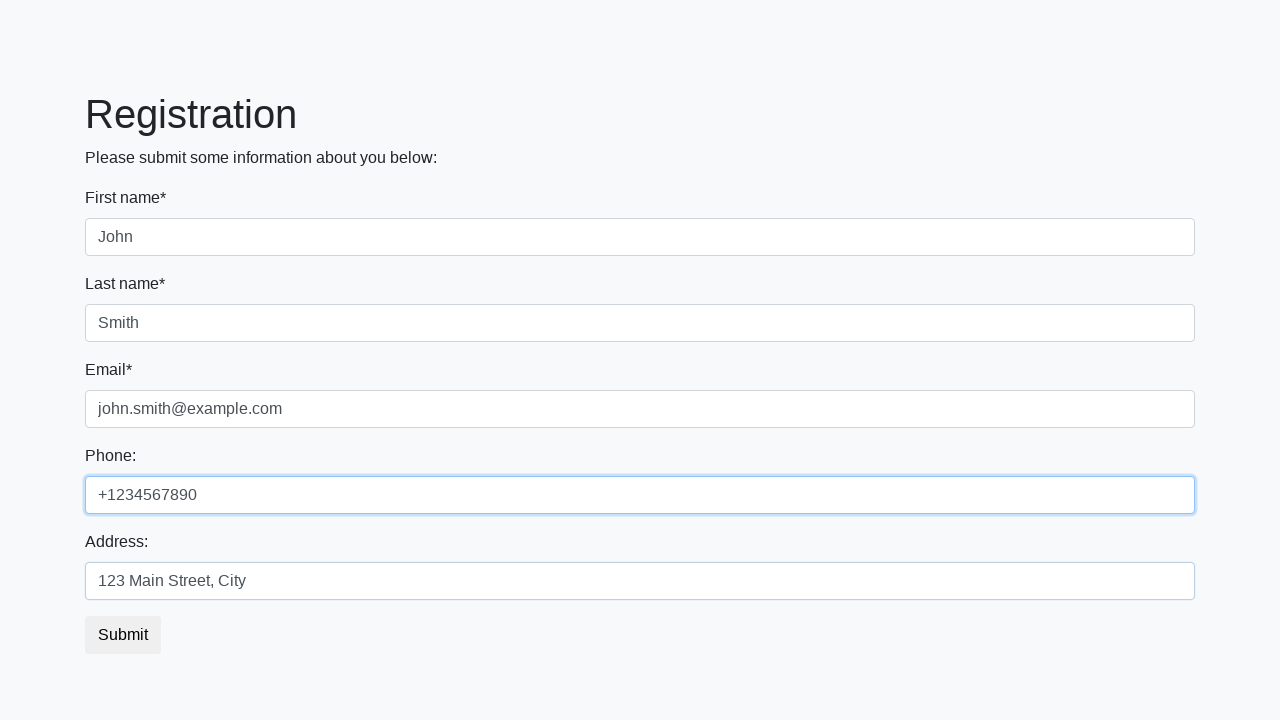

Clicked submit button to register at (123, 635) on button[type="submit"]
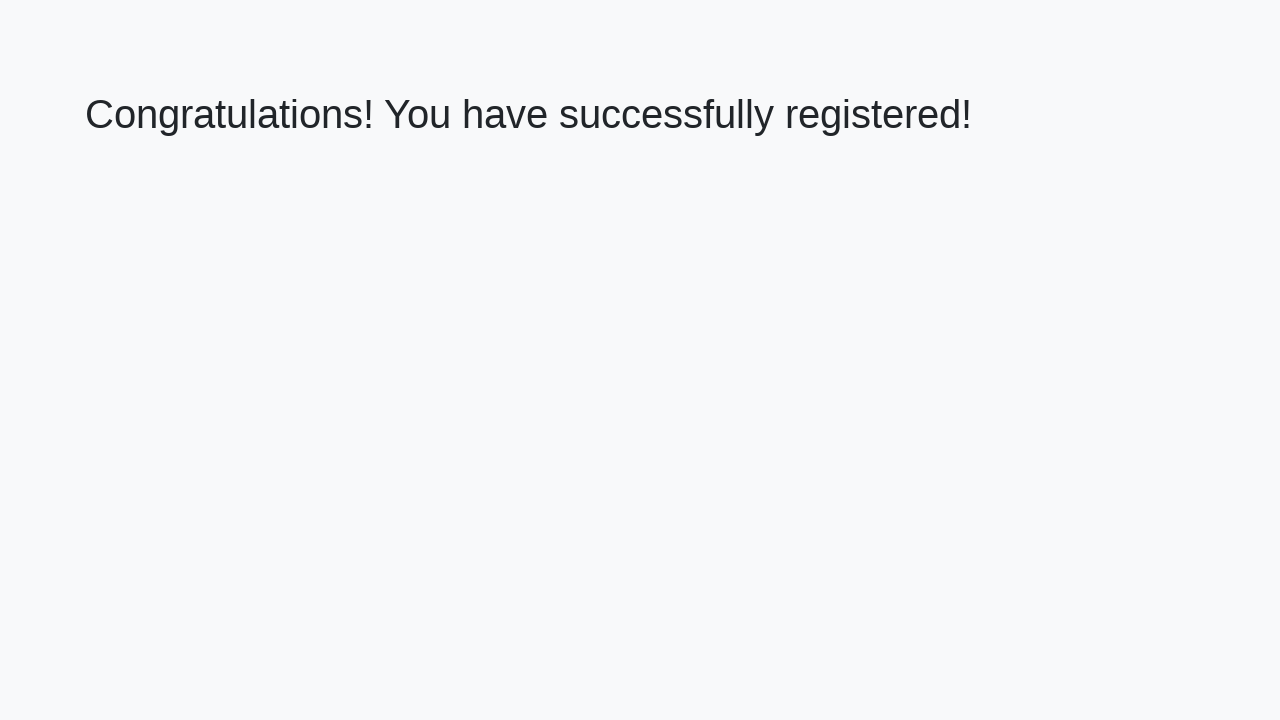

Success message heading loaded
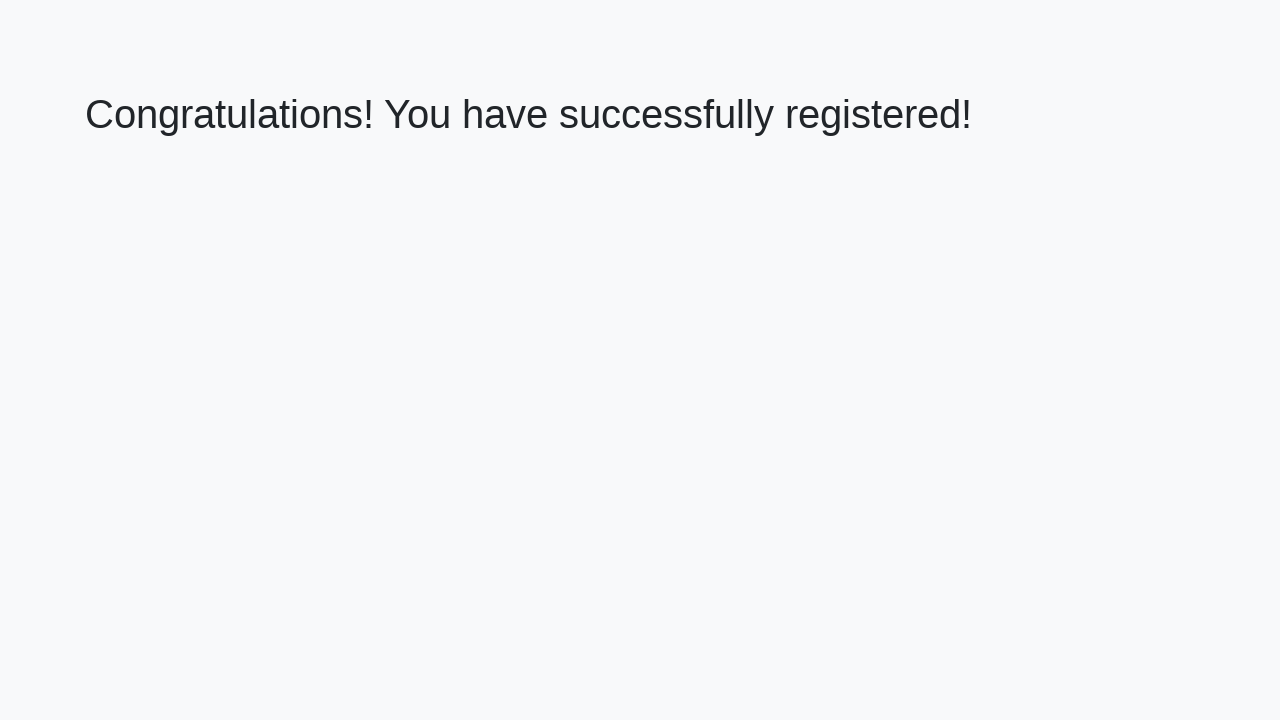

Verified success message: 'Congratulations! You have successfully registered!'
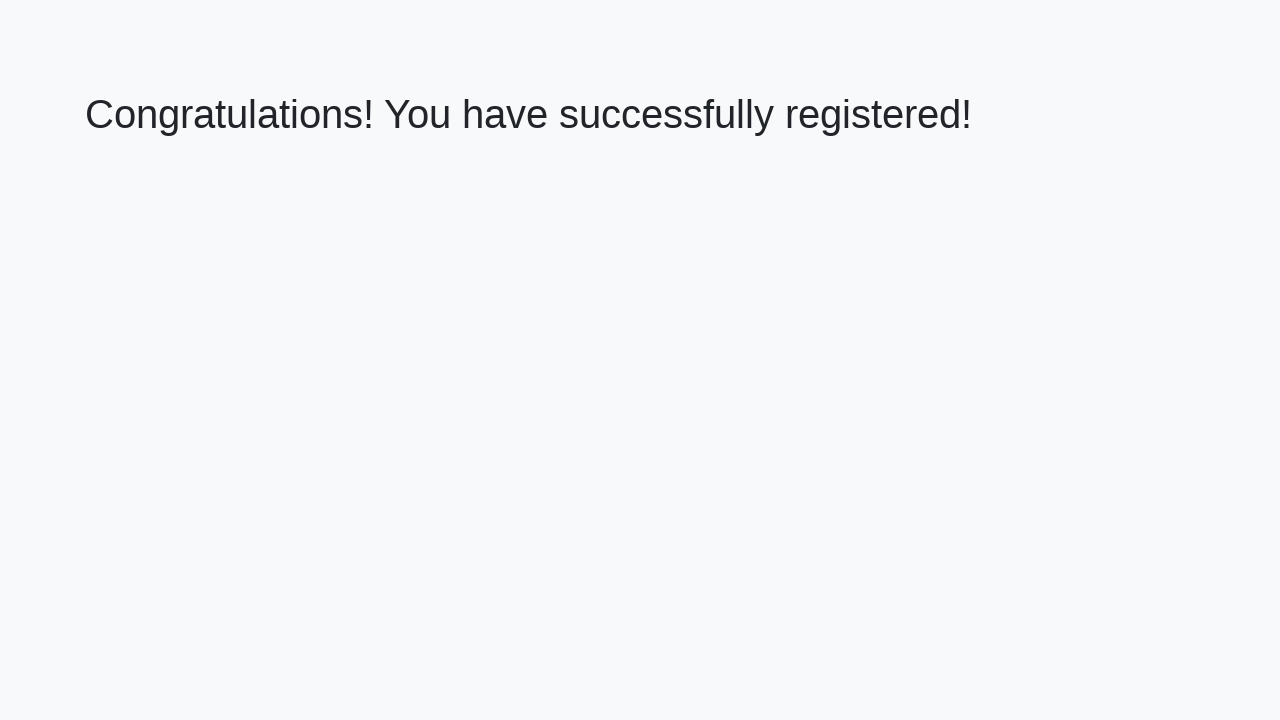

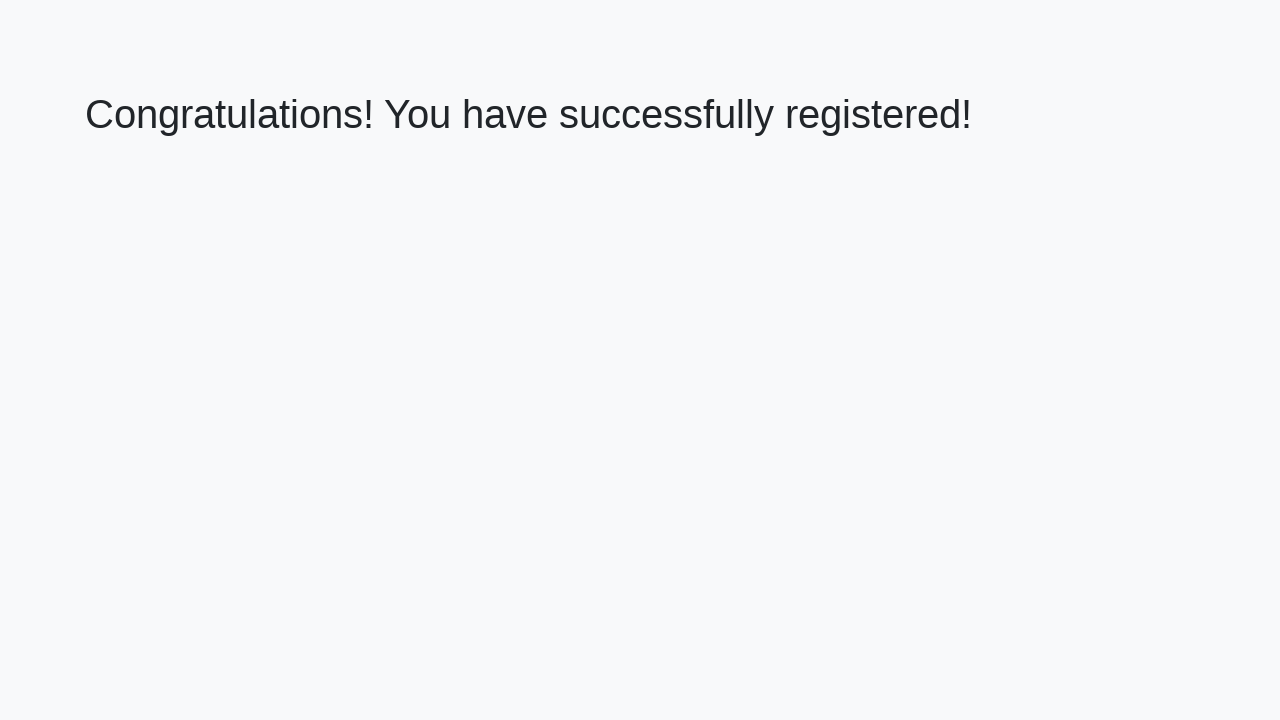